Navigates to DB2 DBA Certification Training through the course menu

Starting URL: http://greenstech.in/selenium-course-content.html

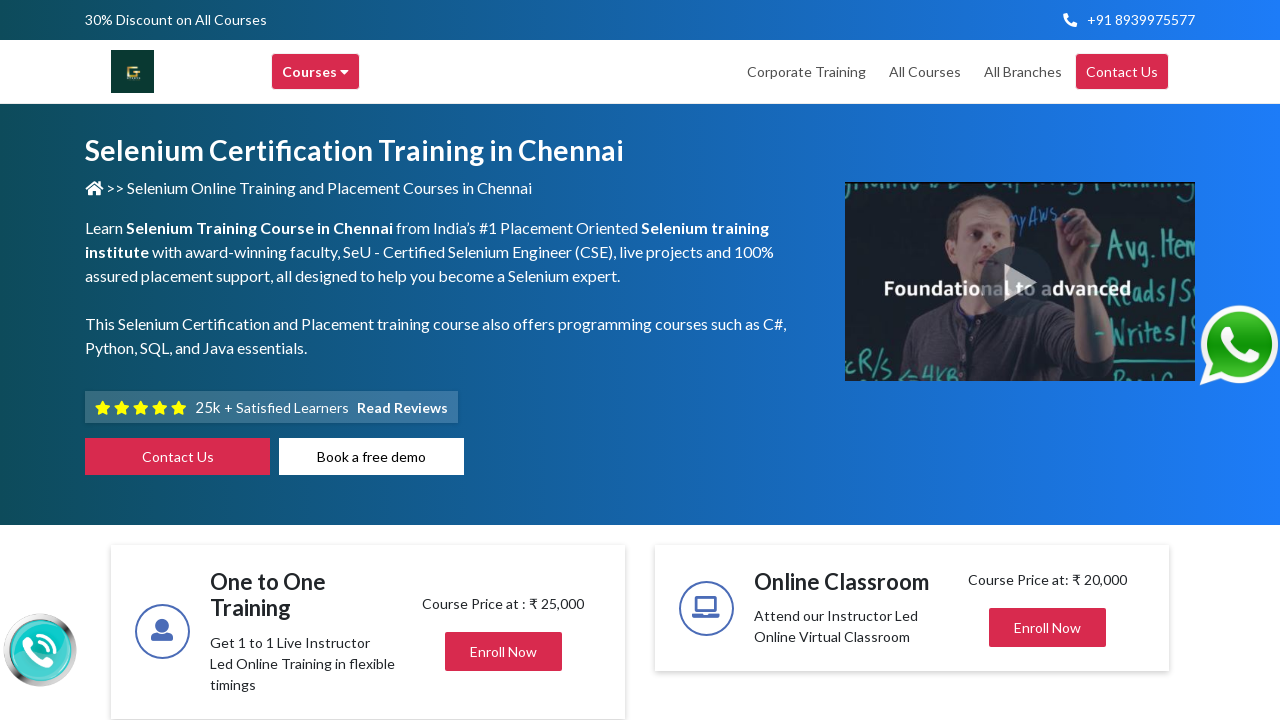

Hovered over Courses menu at (316, 72) on xpath=//div[text()='Courses ']
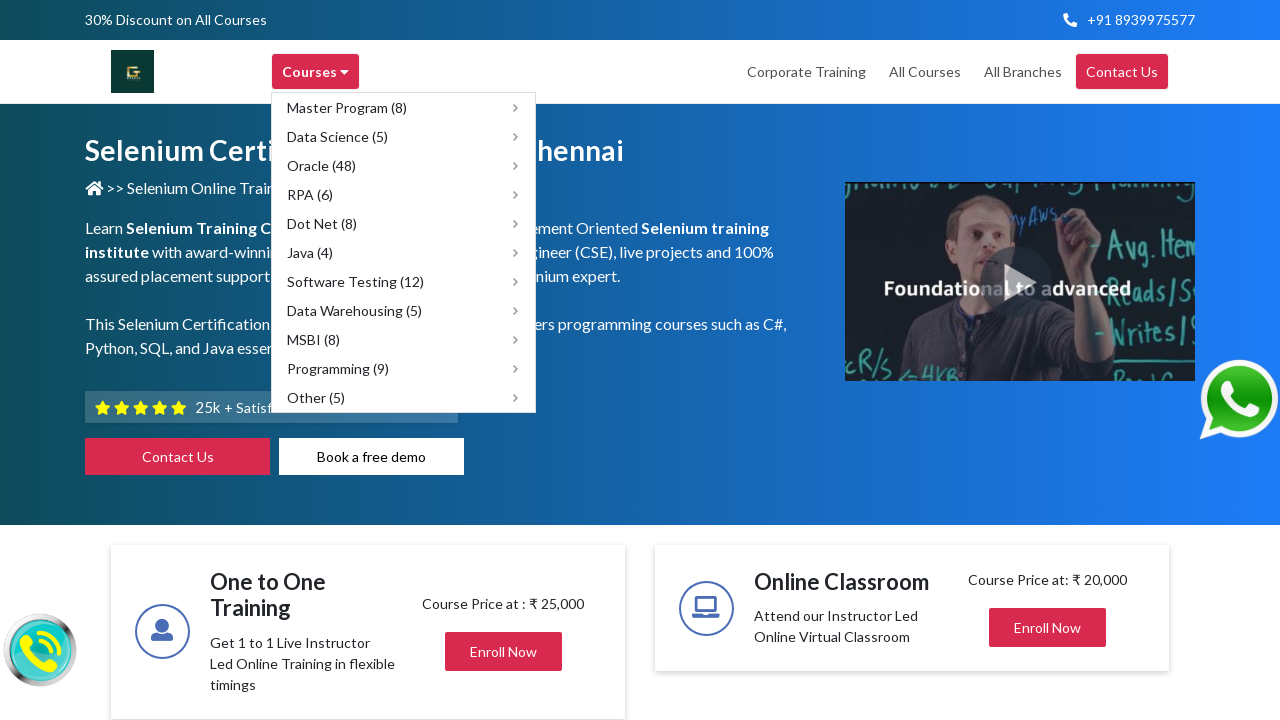

Hovered over Data Warehousing submenu at (354, 310) on xpath=//span[text()='Data Warehousing (5)']
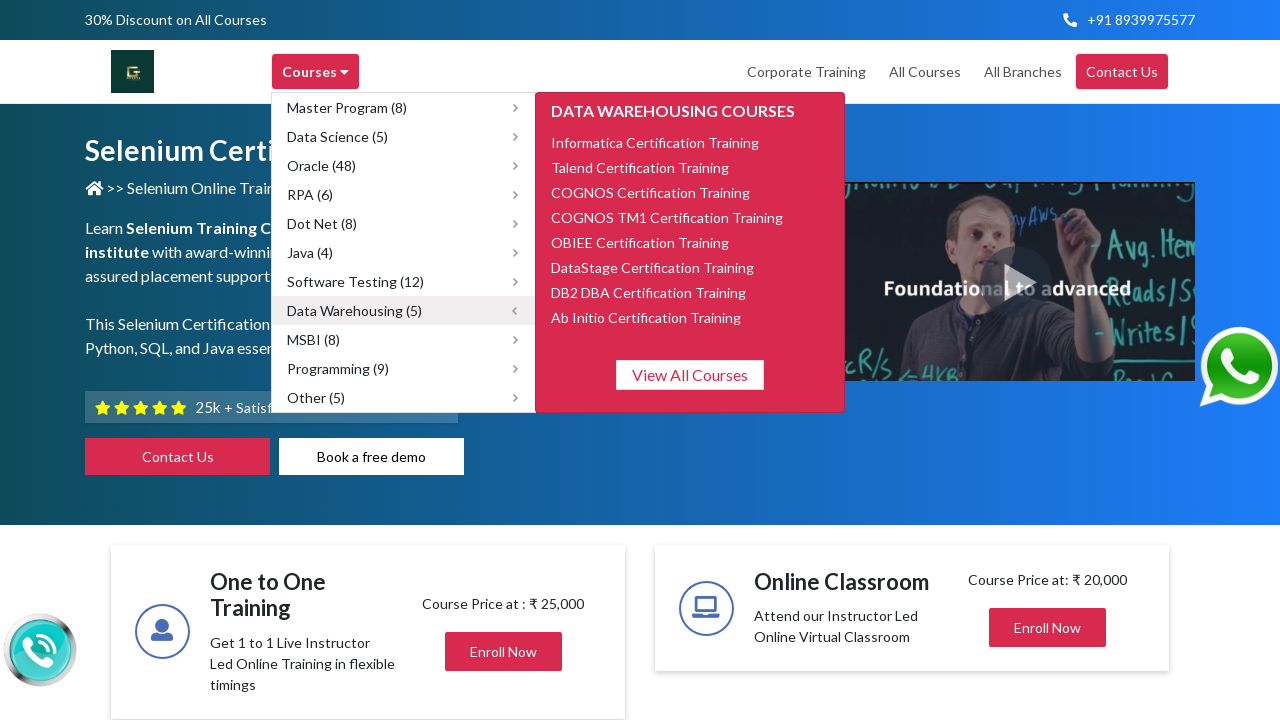

Clicked on DB2 DBA Certification Training course at (648, 292) on xpath=//span[text()='DB2 DBA Certification Training']
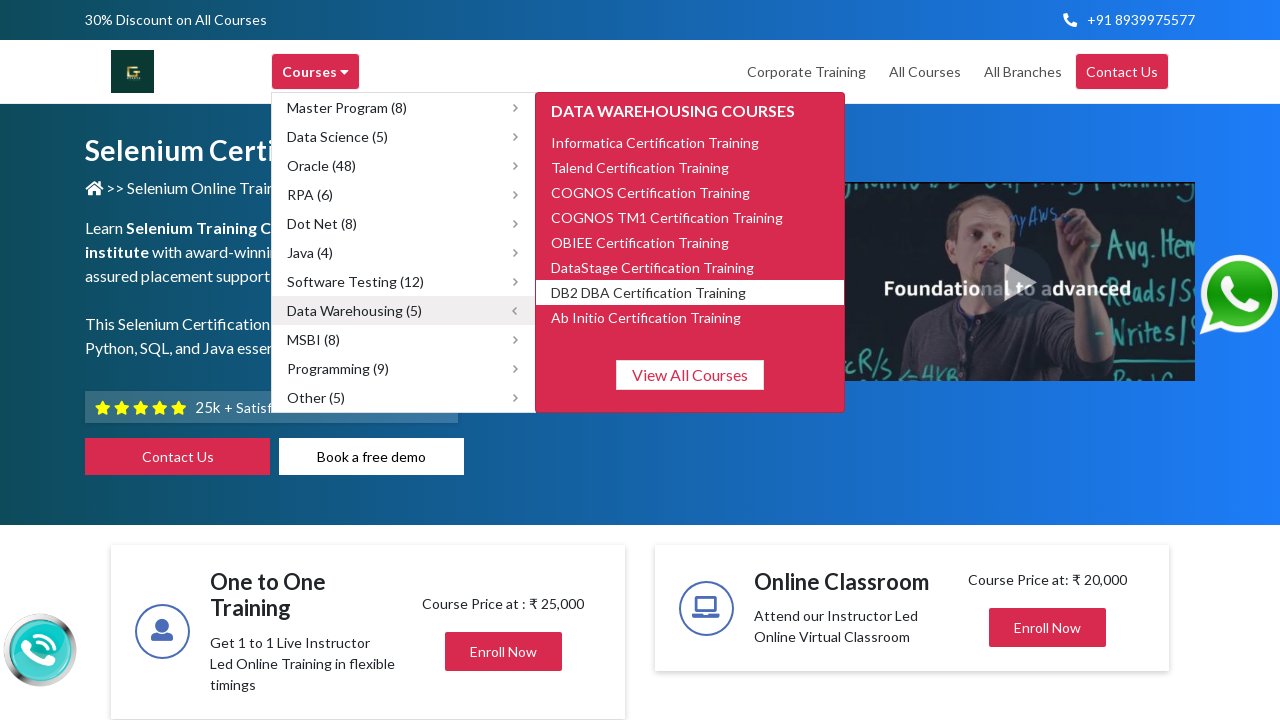

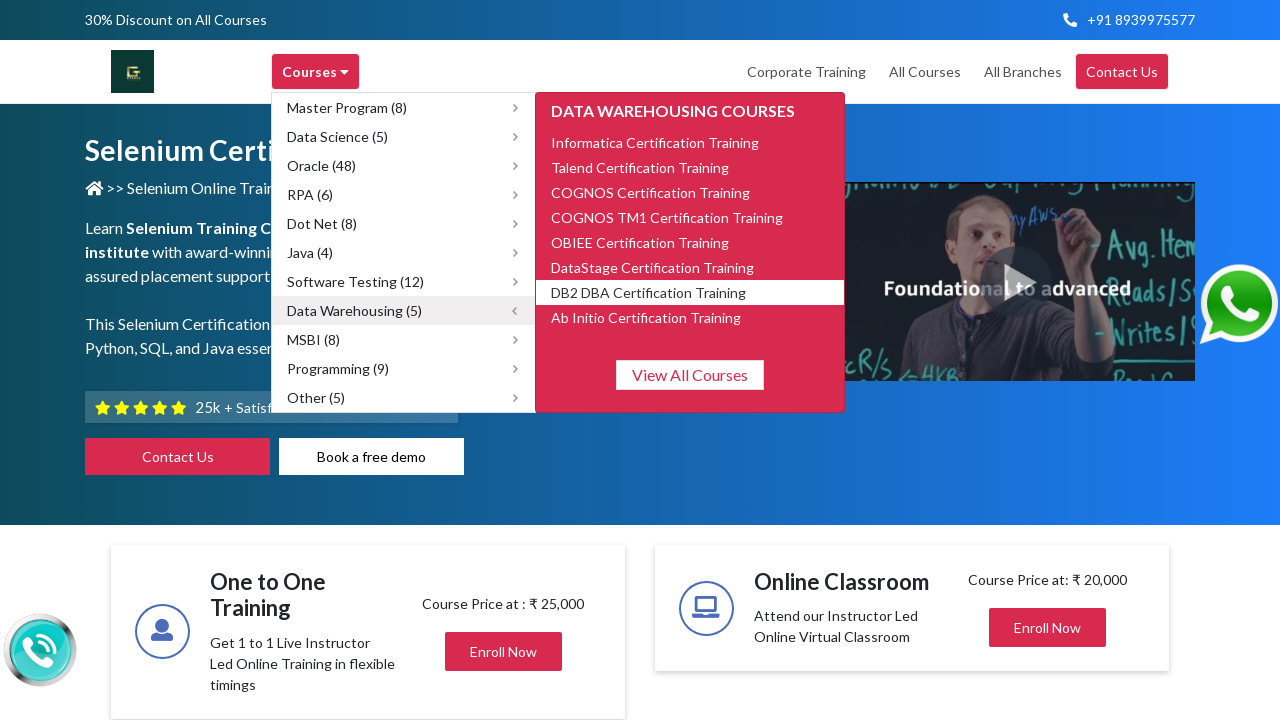